Tests XPath traversal techniques (sibling and parent navigation) by locating buttons in the header using following-sibling and parent axis selectors, then retrieving their text content.

Starting URL: https://rahulshettyacademy.com/AutomationPractice/

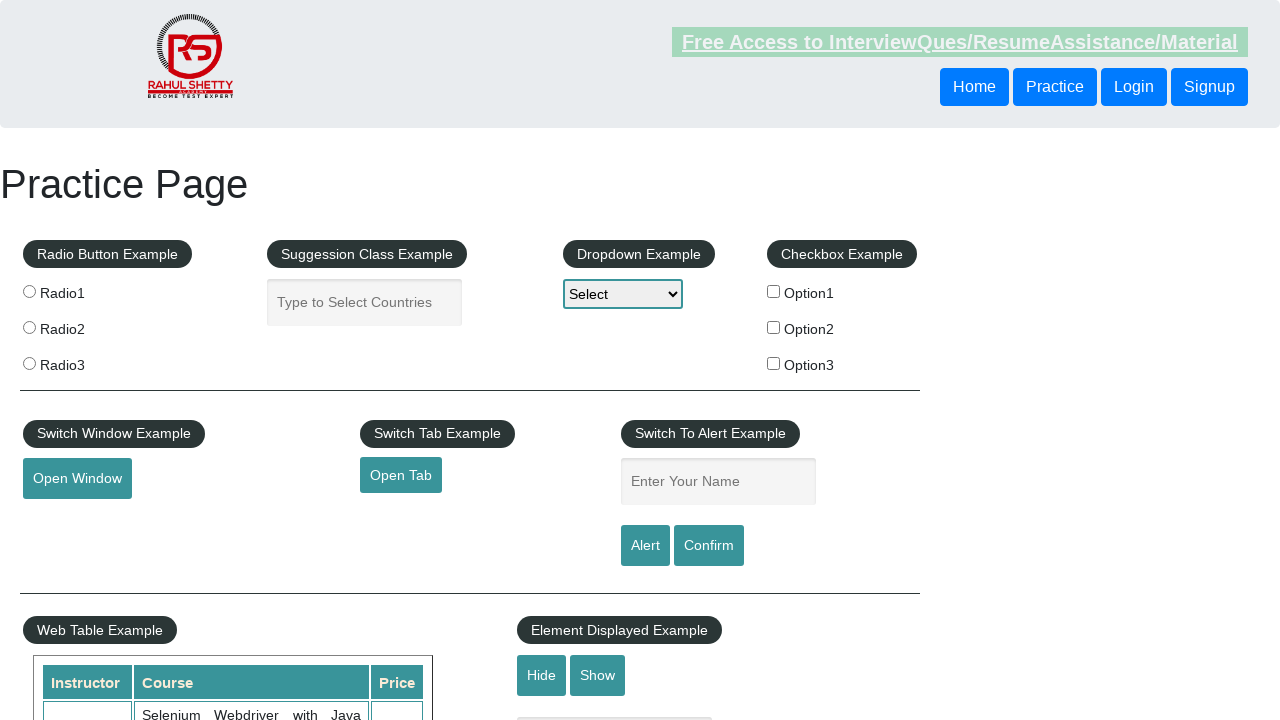

Navigated to https://rahulshettyacademy.com/AutomationPractice/
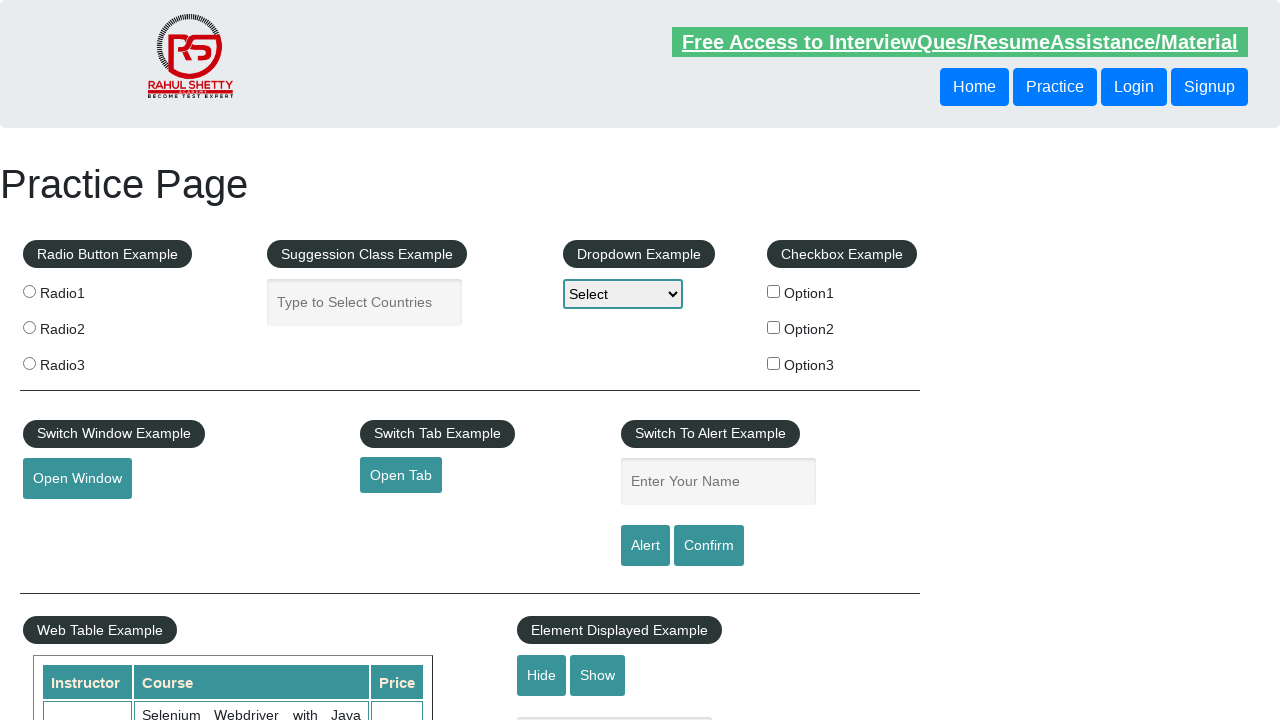

Located and retrieved text from sibling button using following-sibling XPath axis
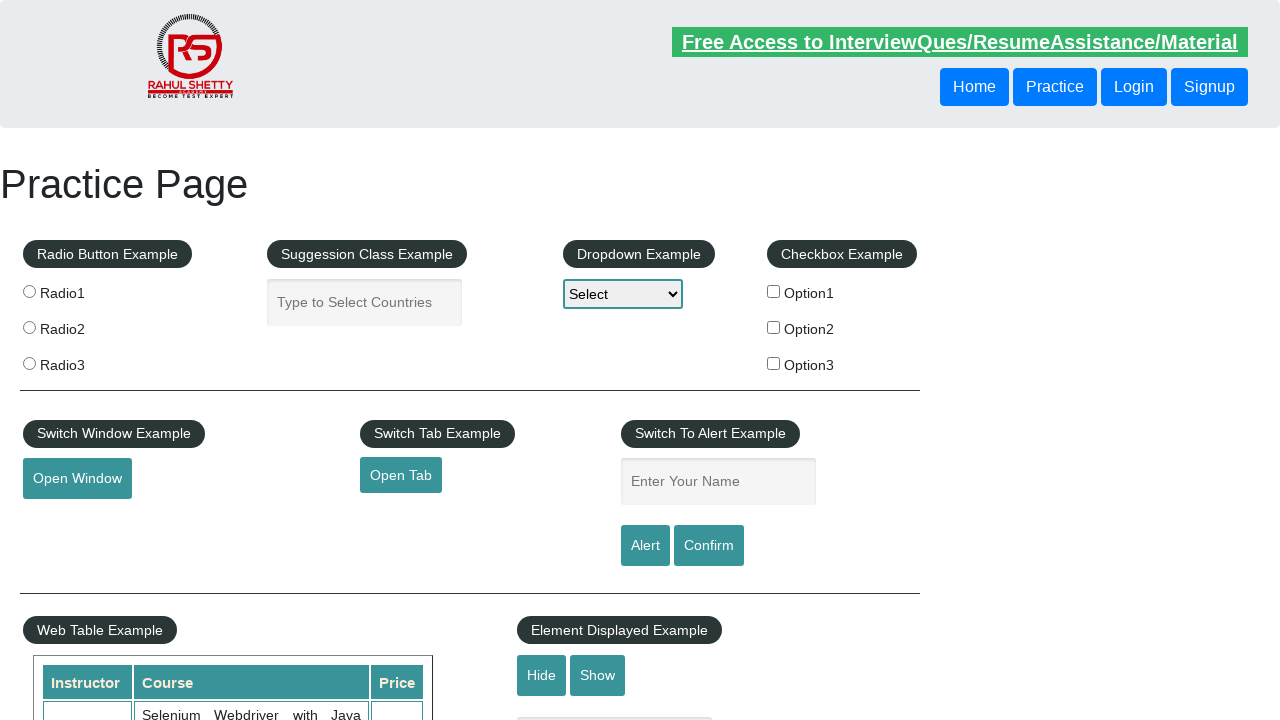

Located and retrieved text from button using parent axis XPath traversal
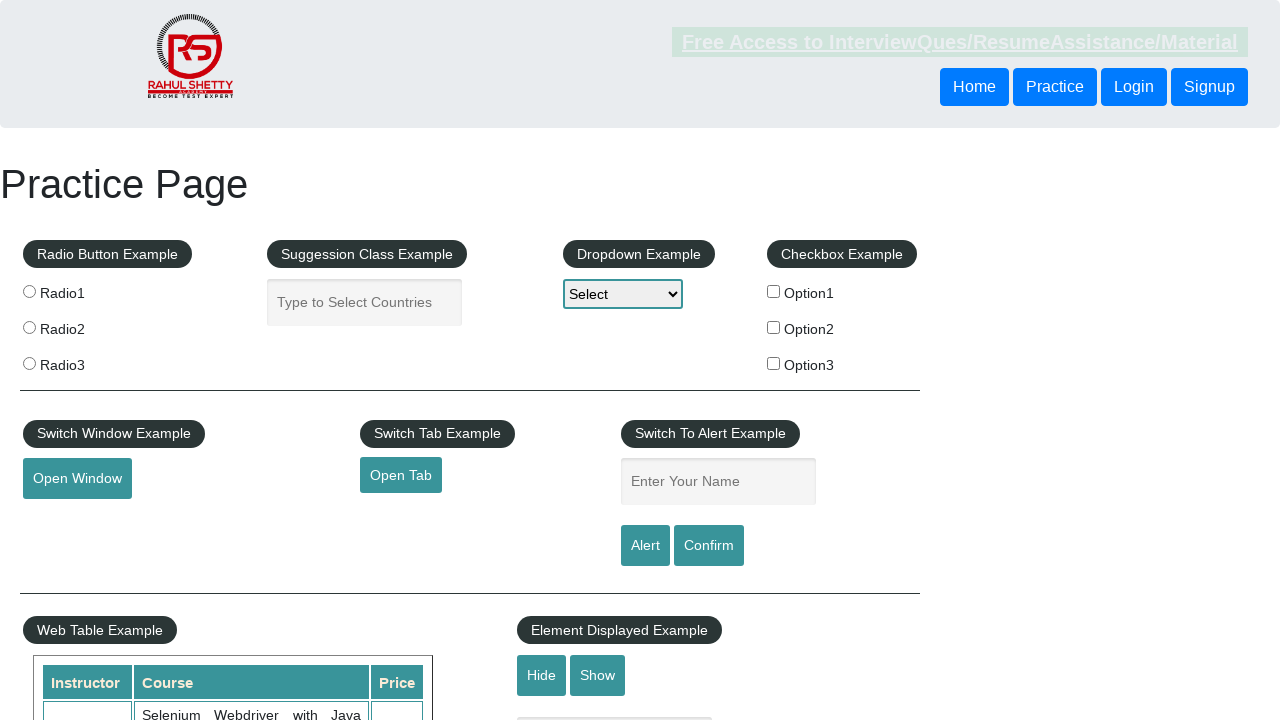

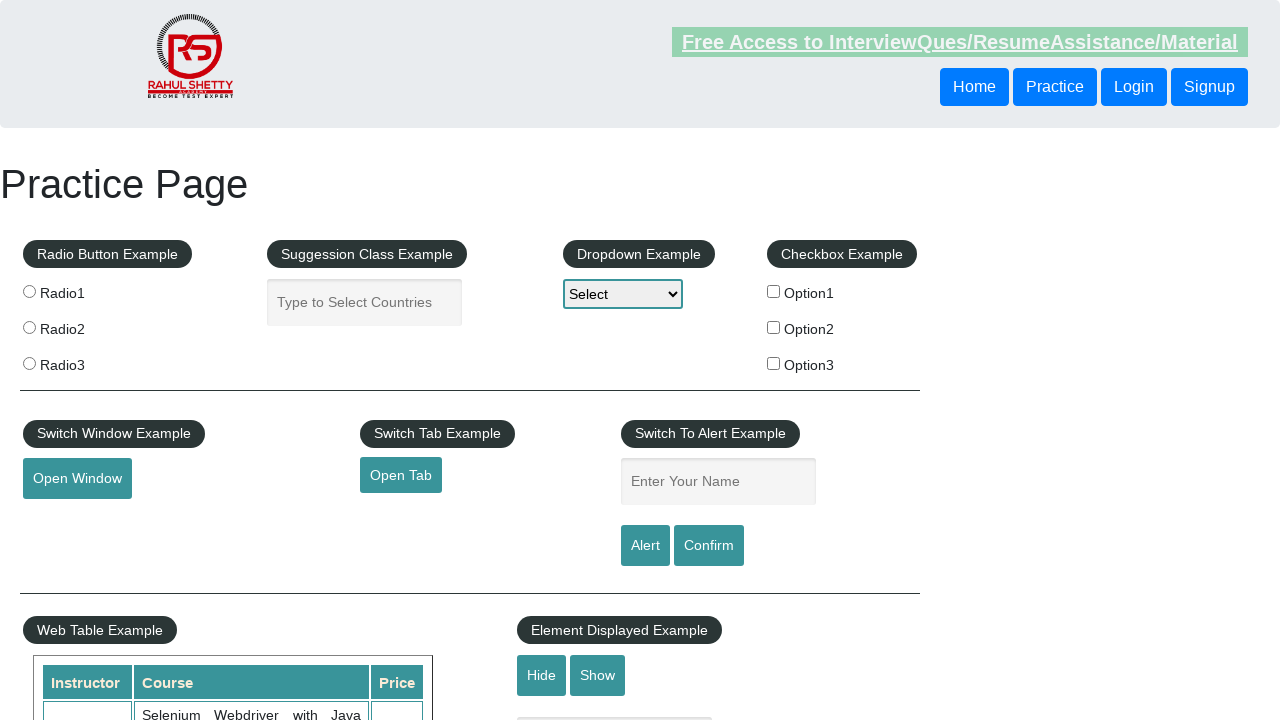